Tests drag and drop functionality by dragging one element onto a drop target and verifying the dropped state

Starting URL: https://testpages.eviltester.com/styled/drag-drop-javascript.html

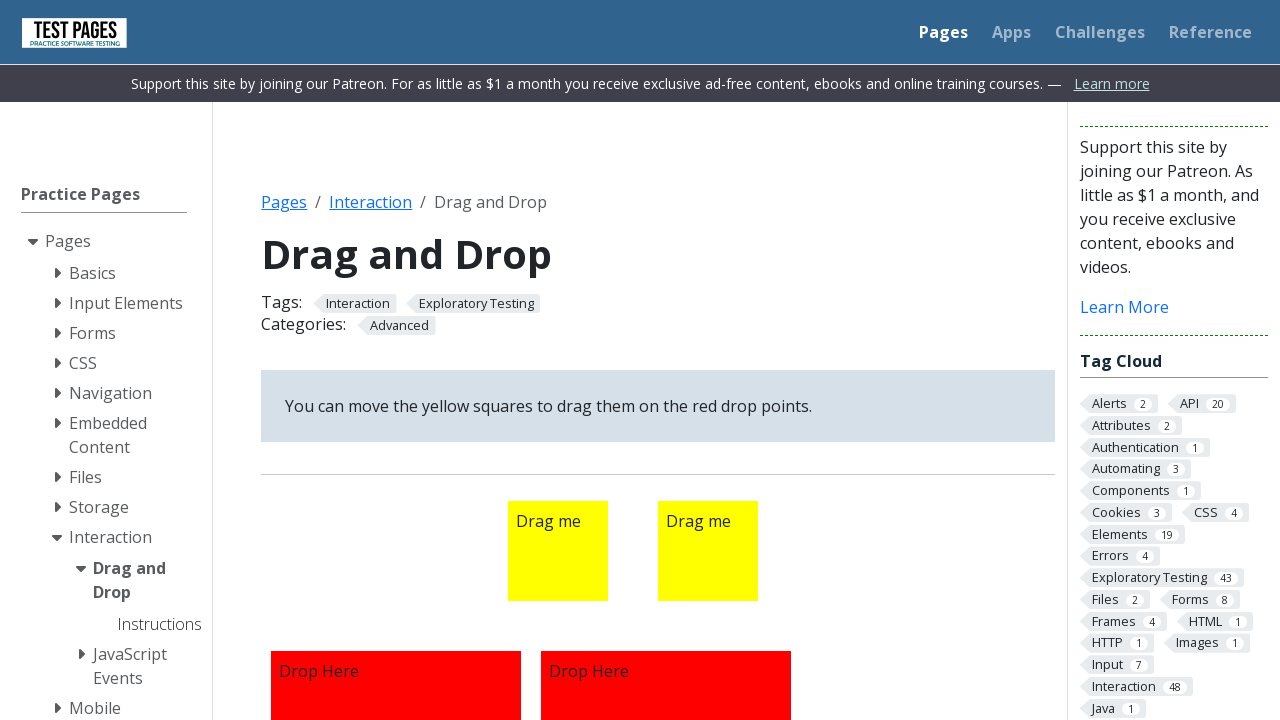

Navigated to drag and drop test page
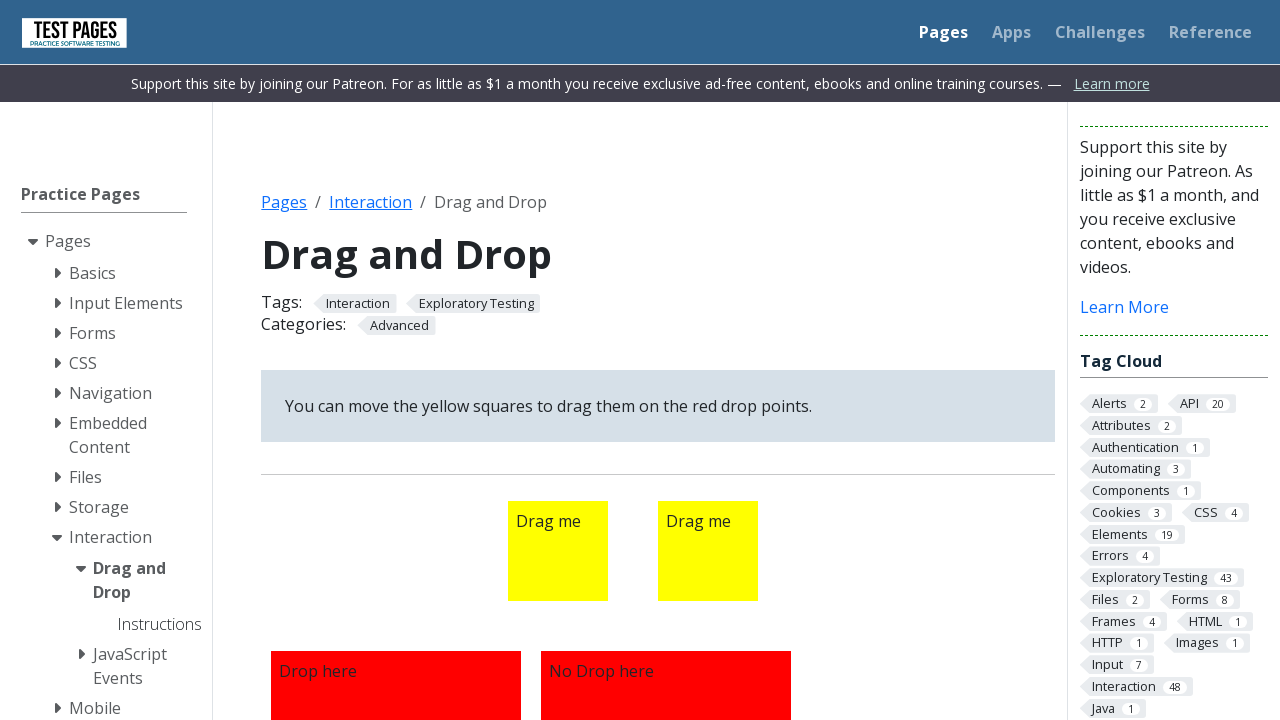

Dragged draggable1 element onto droppable1 drop target at (396, 595)
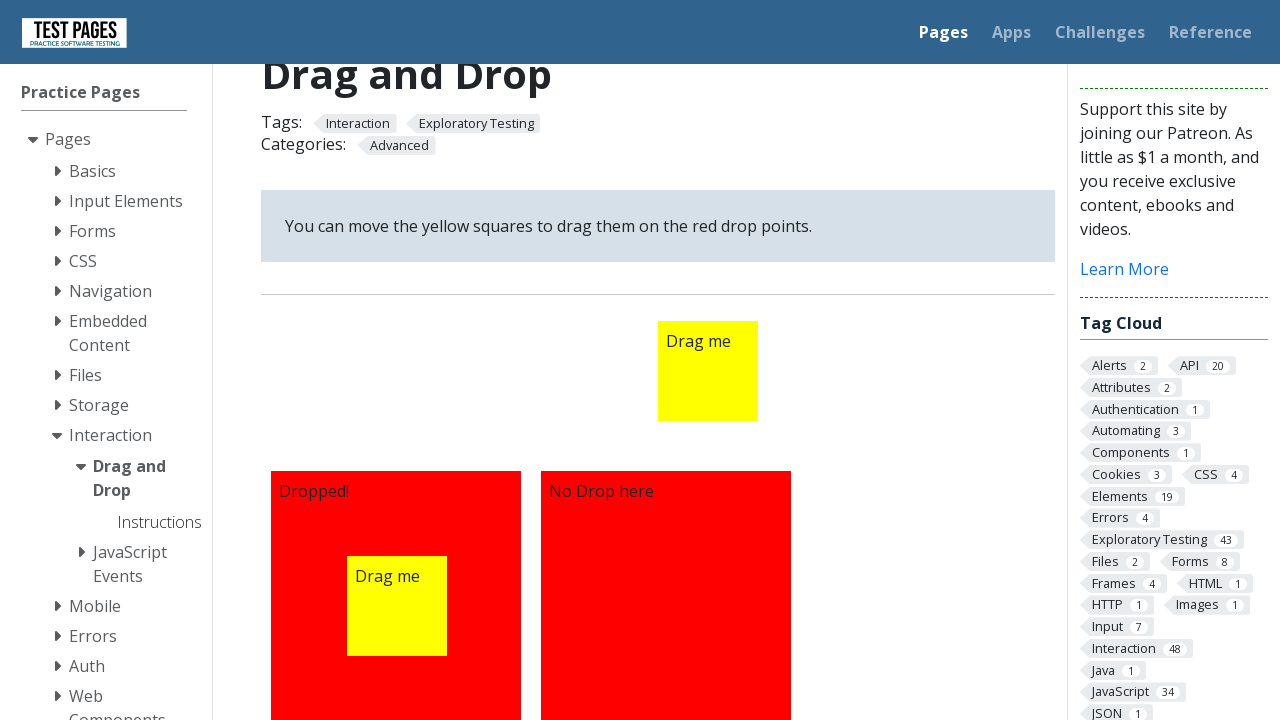

Verified drop target displays 'Dropped!' text confirming successful drop
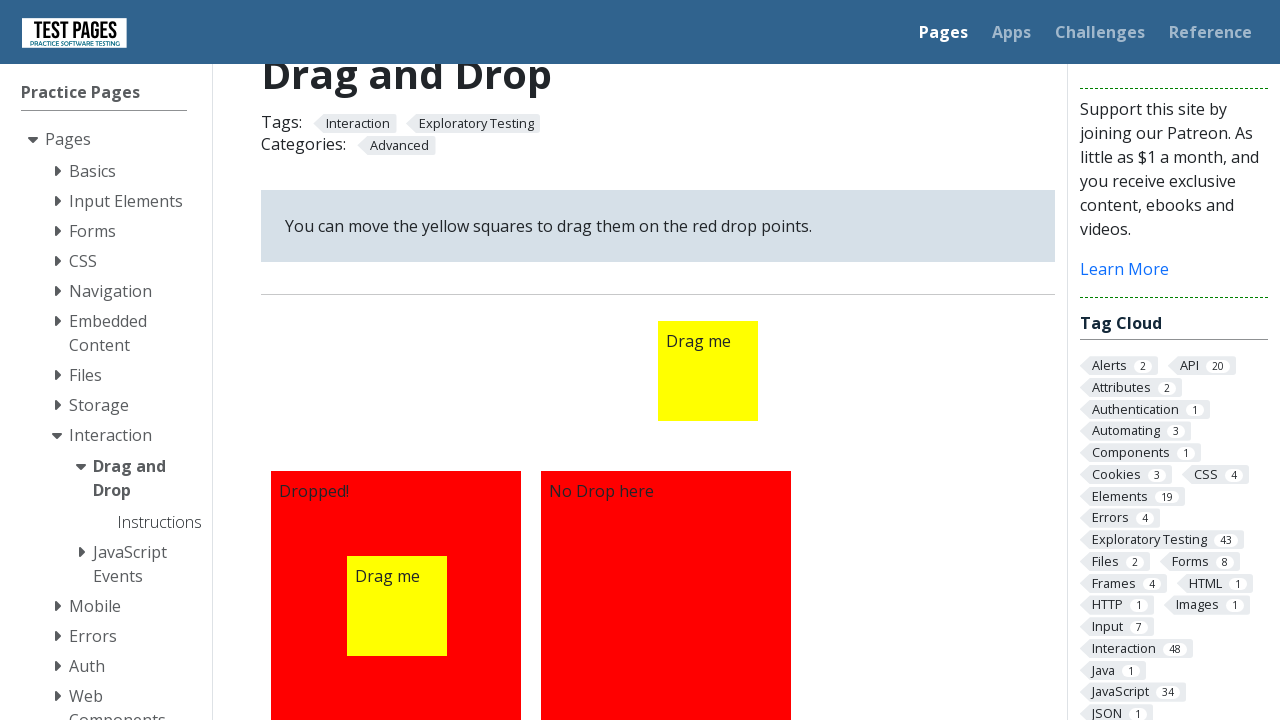

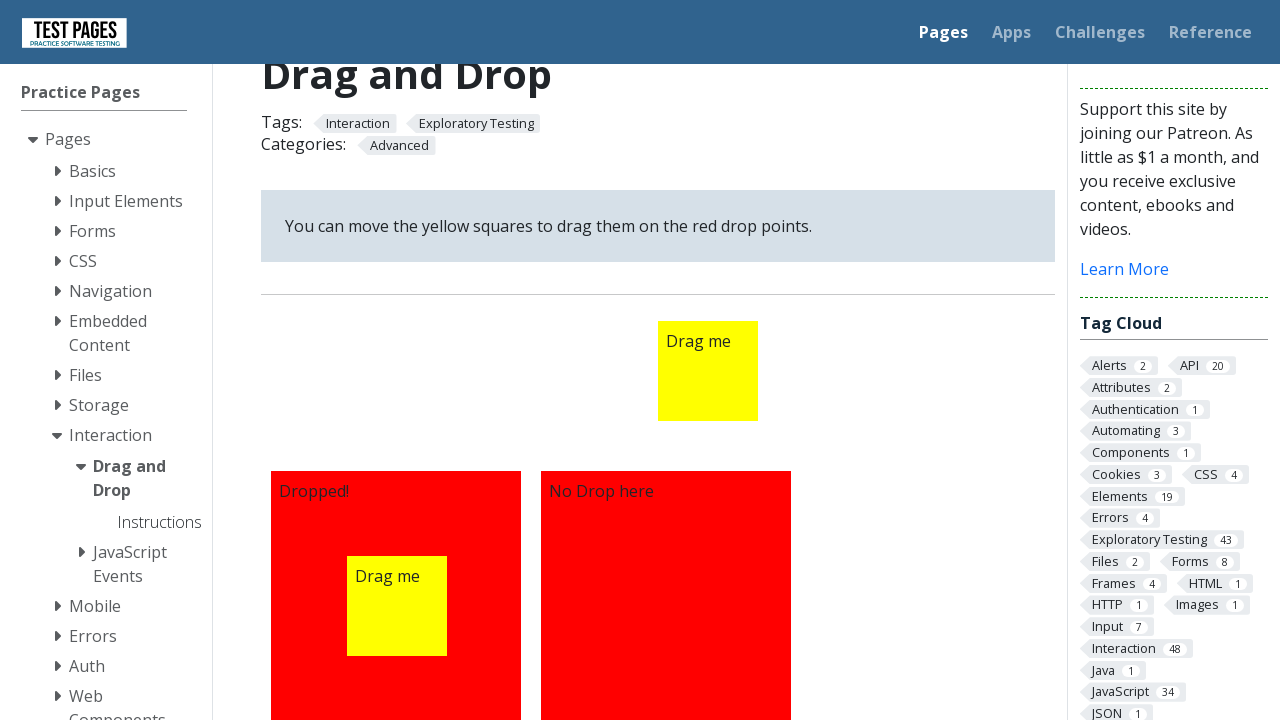